Tests interaction with table data by finding and clicking an edit link for a specific table row

Starting URL: https://the-internet.herokuapp.com/tables

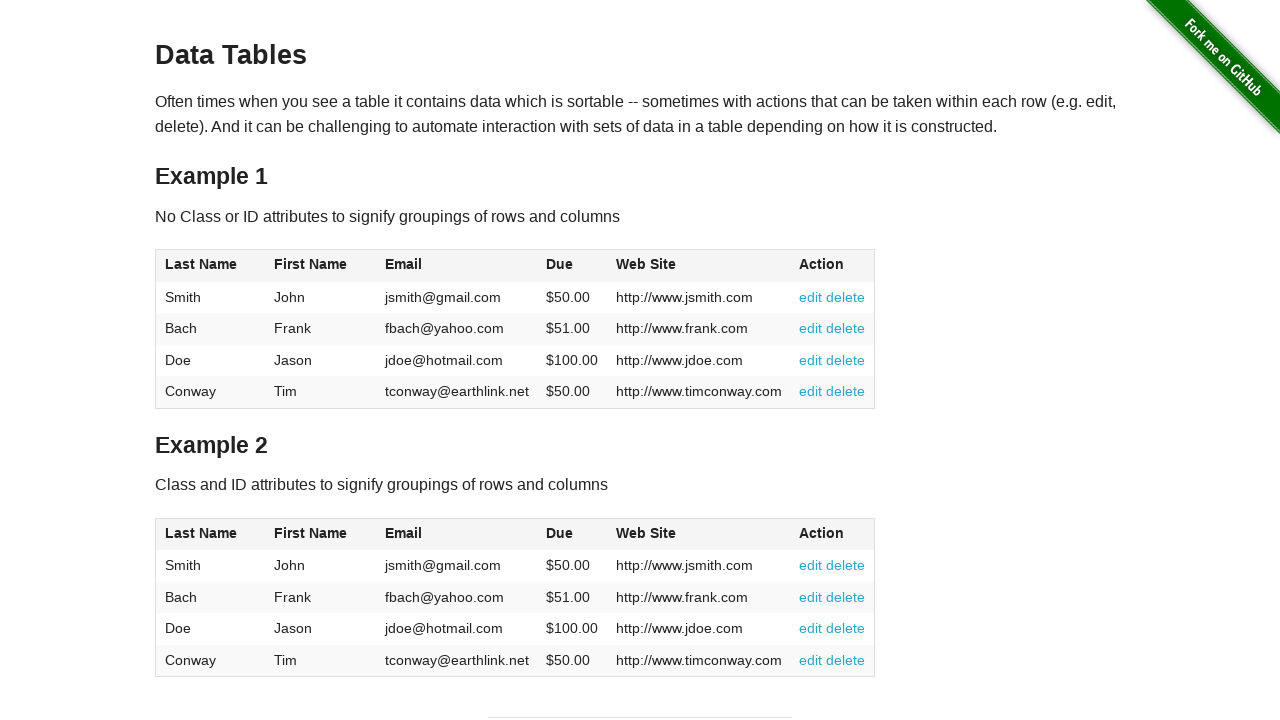

Navigated to table page
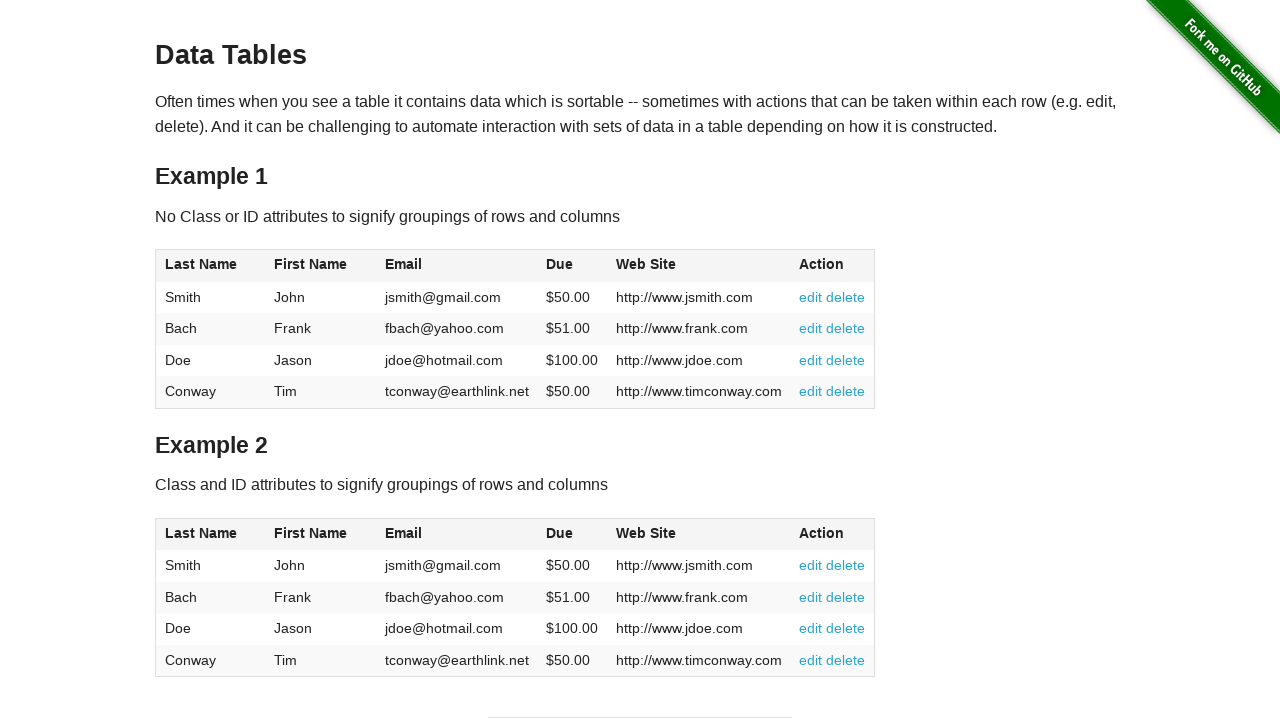

Clicked edit link for Frank's row at (811, 328) on xpath=//table[@id='table1']//tr[contains(., 'Frank')]/td/a[contains(text(), 'edi
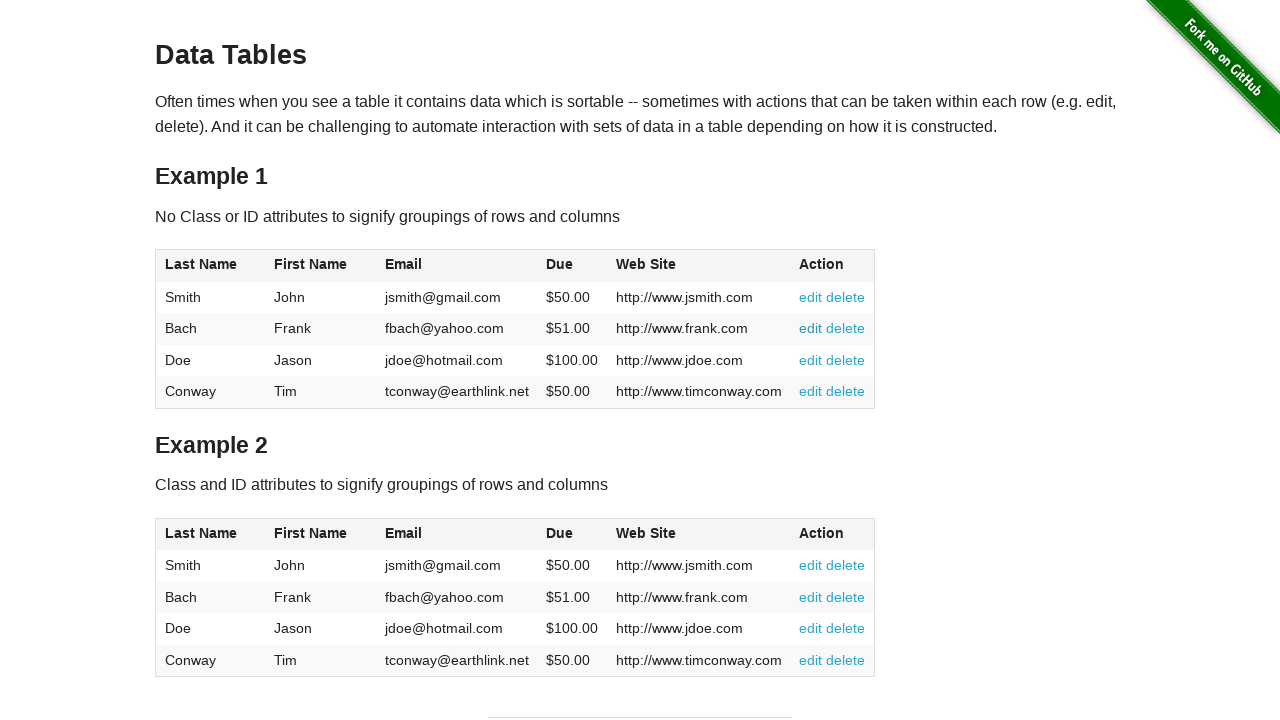

Retrieved Frank's name from table cell: Frank
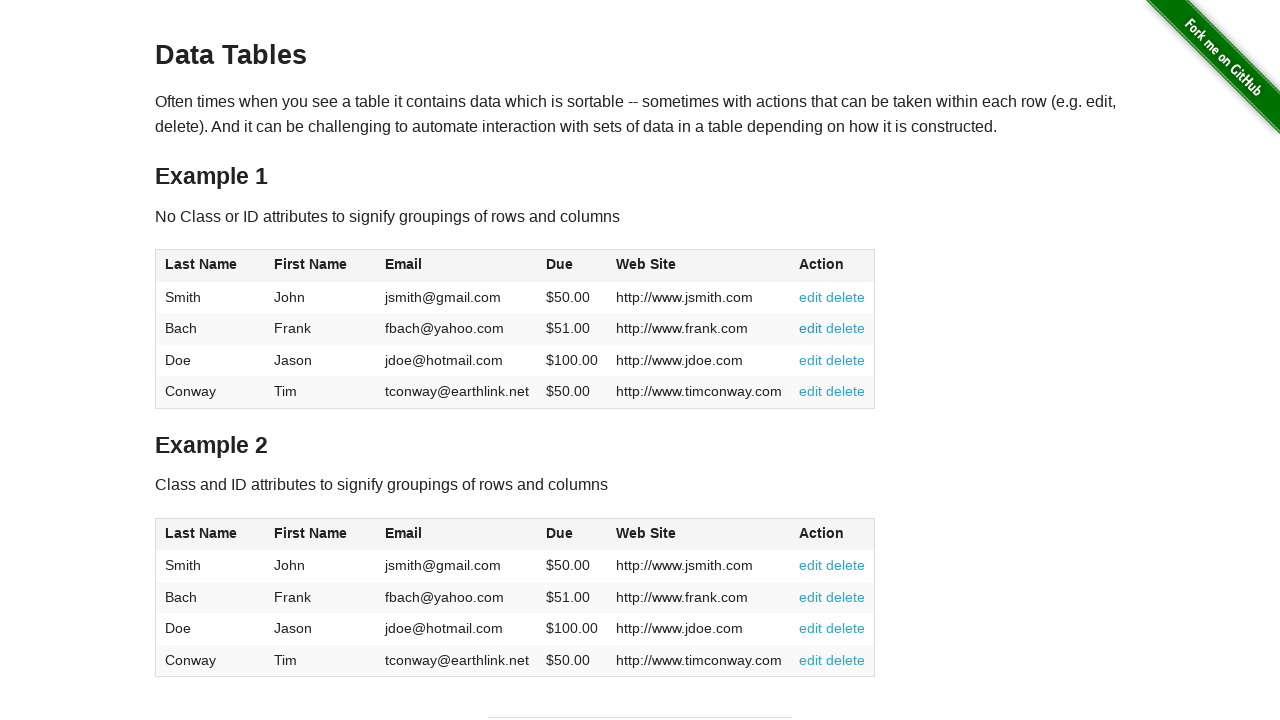

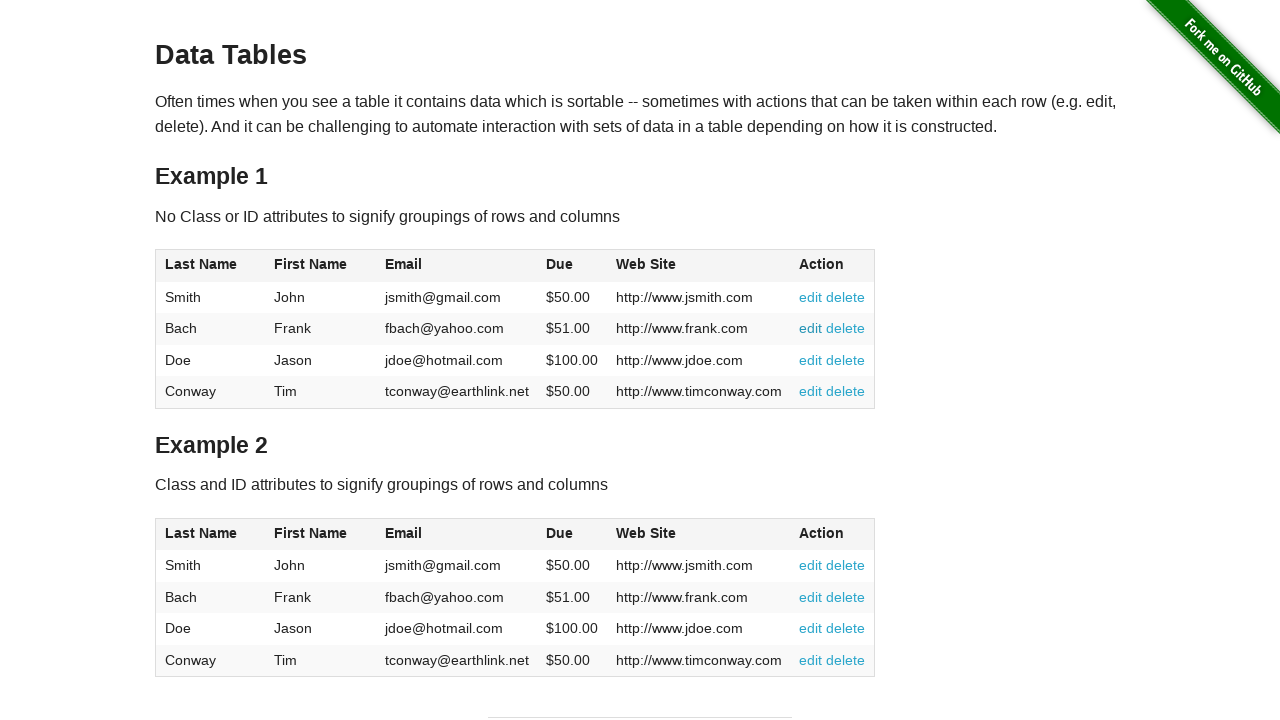